Tests dropdown selection by selecting different options and verifying the selected value

Starting URL: https://the-internet.herokuapp.com

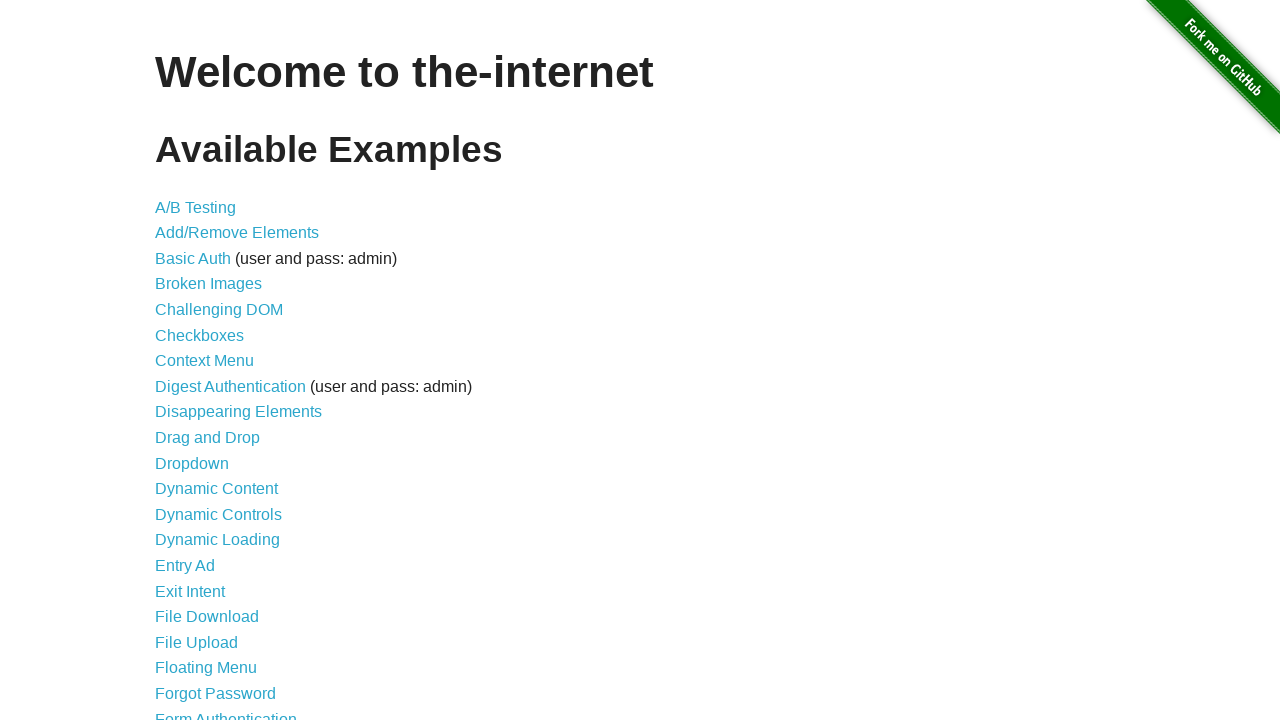

Clicked on Dropdown link at (192, 463) on a[href='/dropdown']
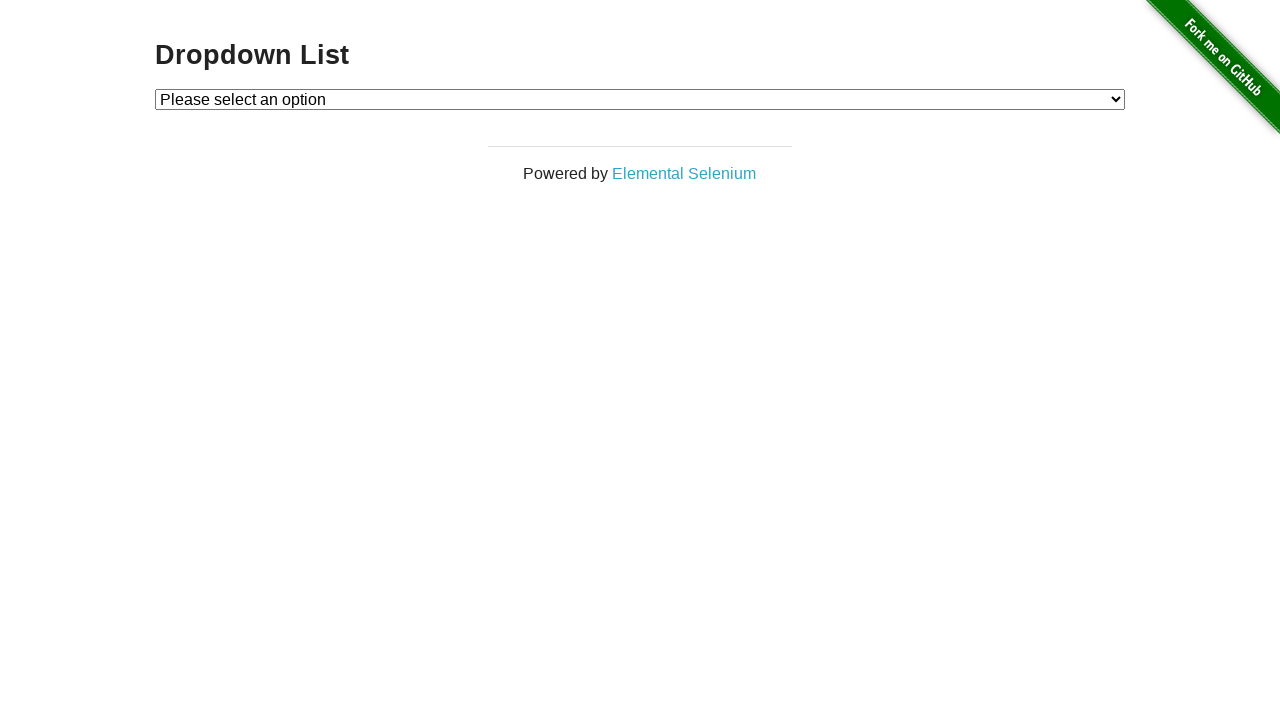

Heading h3 element loaded
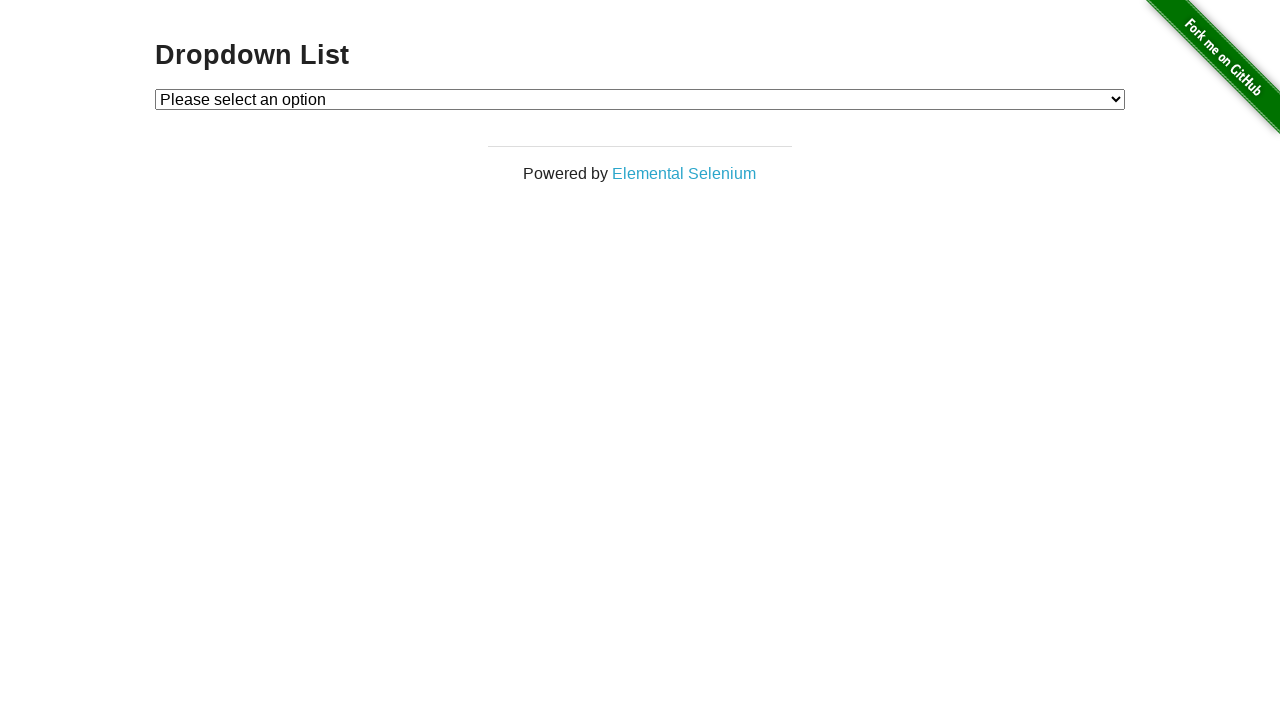

Verified heading contains 'Dropdown List'
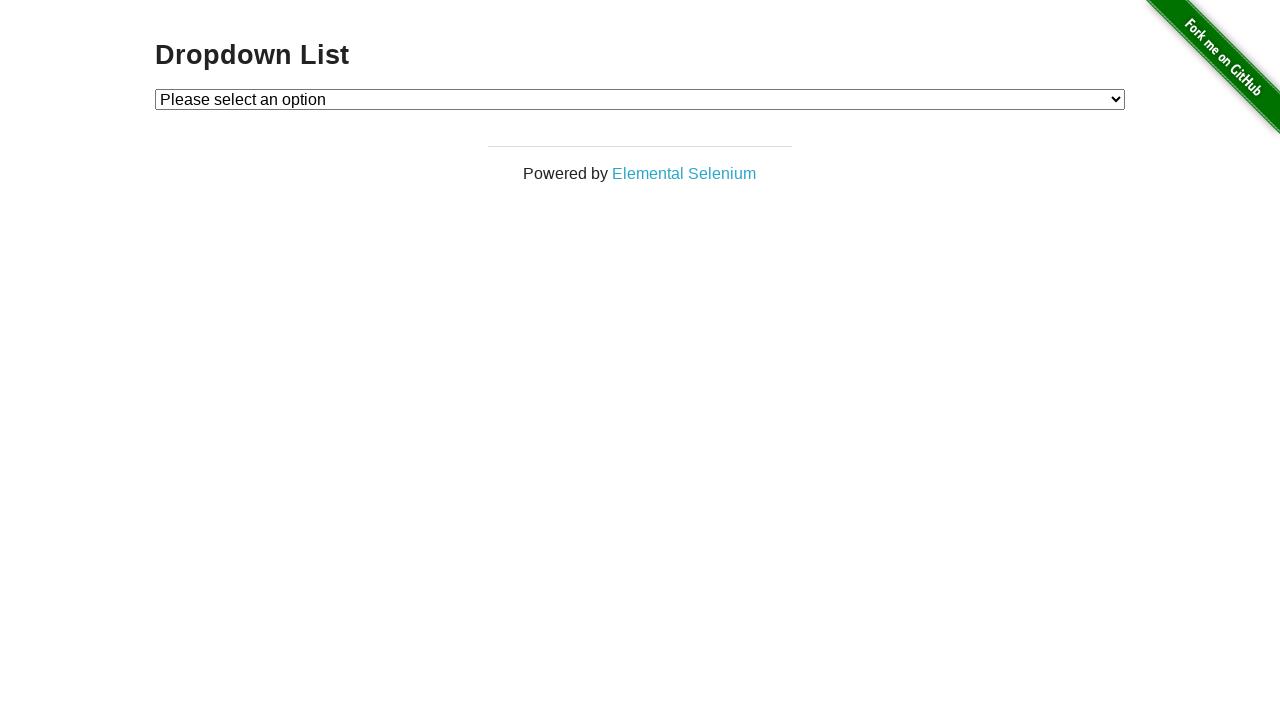

Located dropdown element
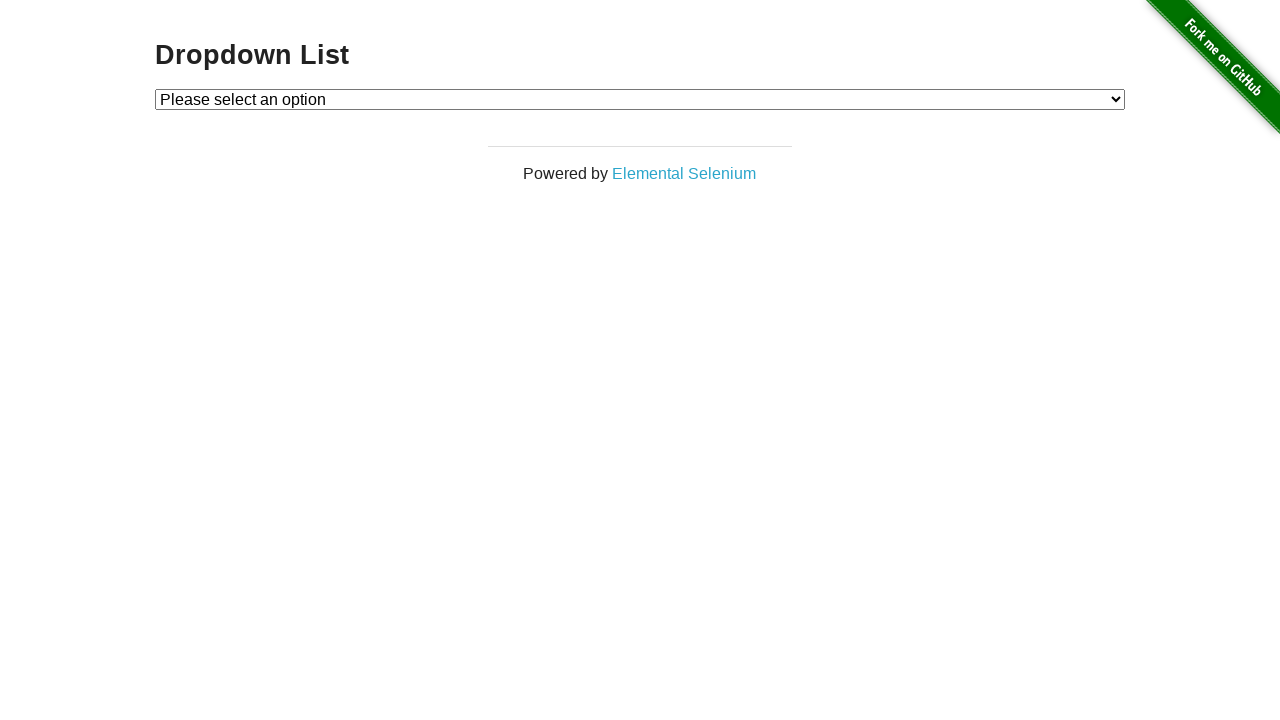

Verified default placeholder text 'Please select an option'
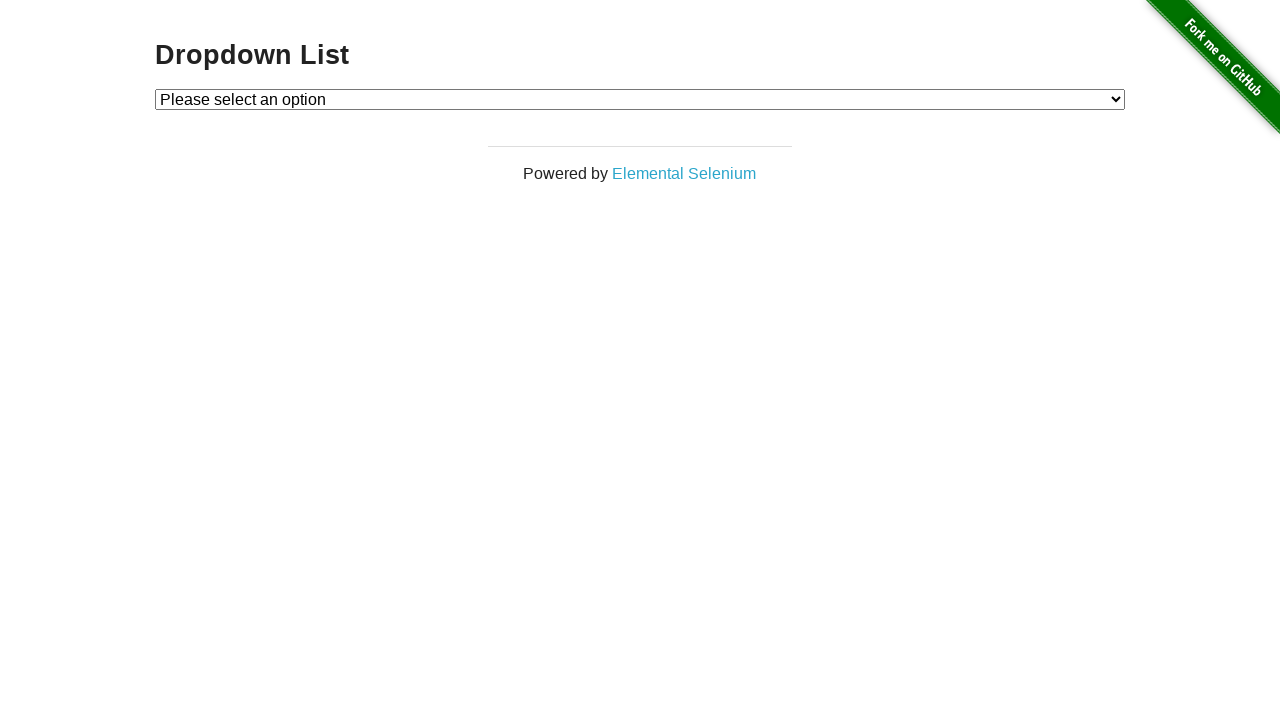

Selected Option 1 from dropdown on #dropdown
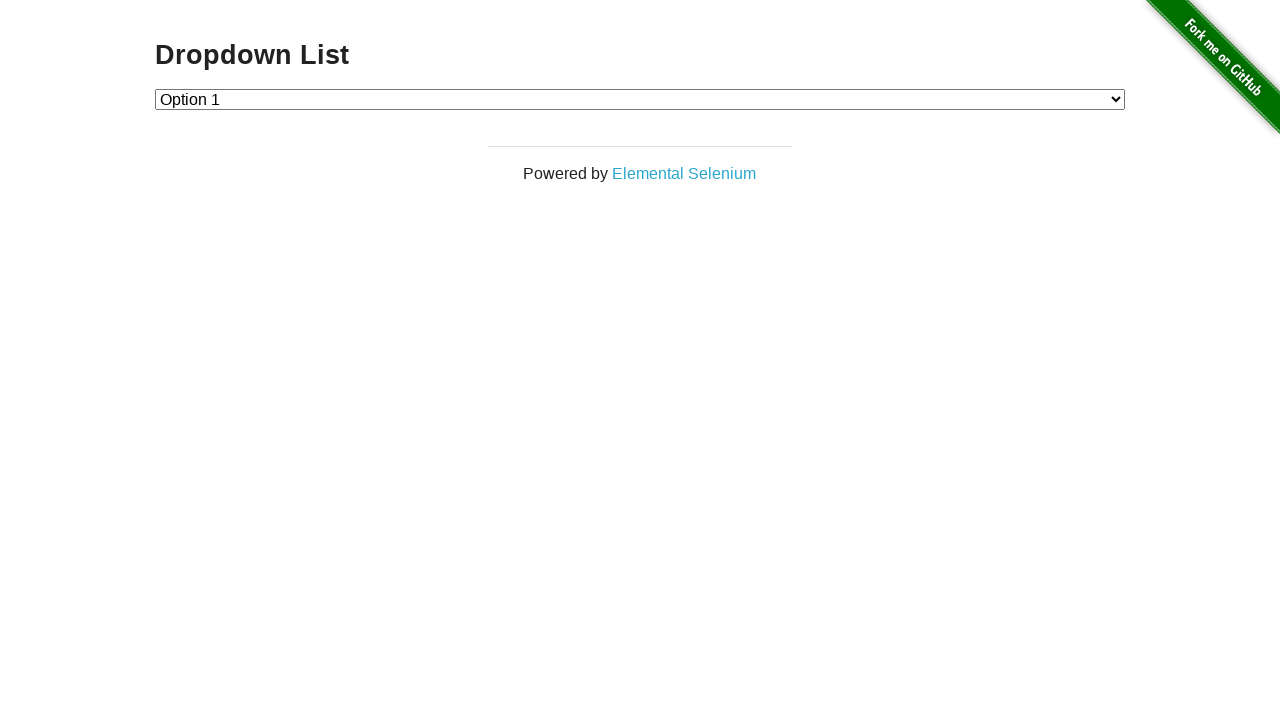

Verified Option 1 is selected
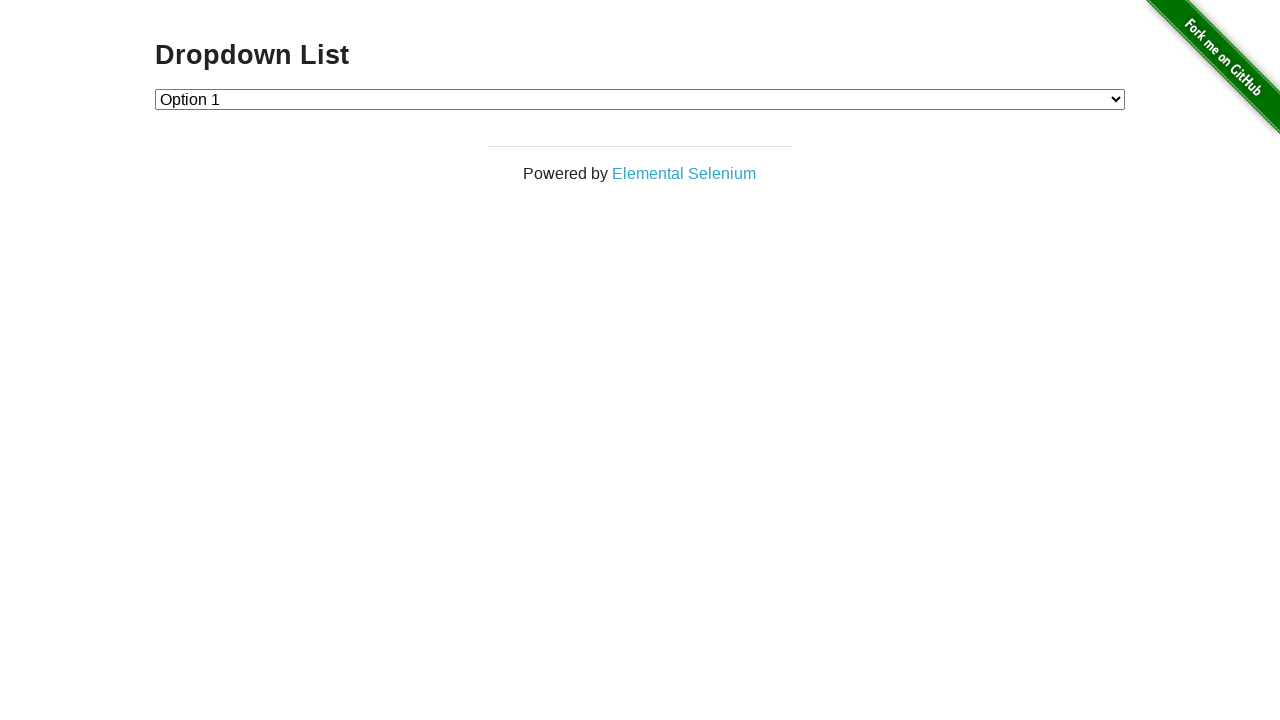

Selected Option 2 from dropdown on #dropdown
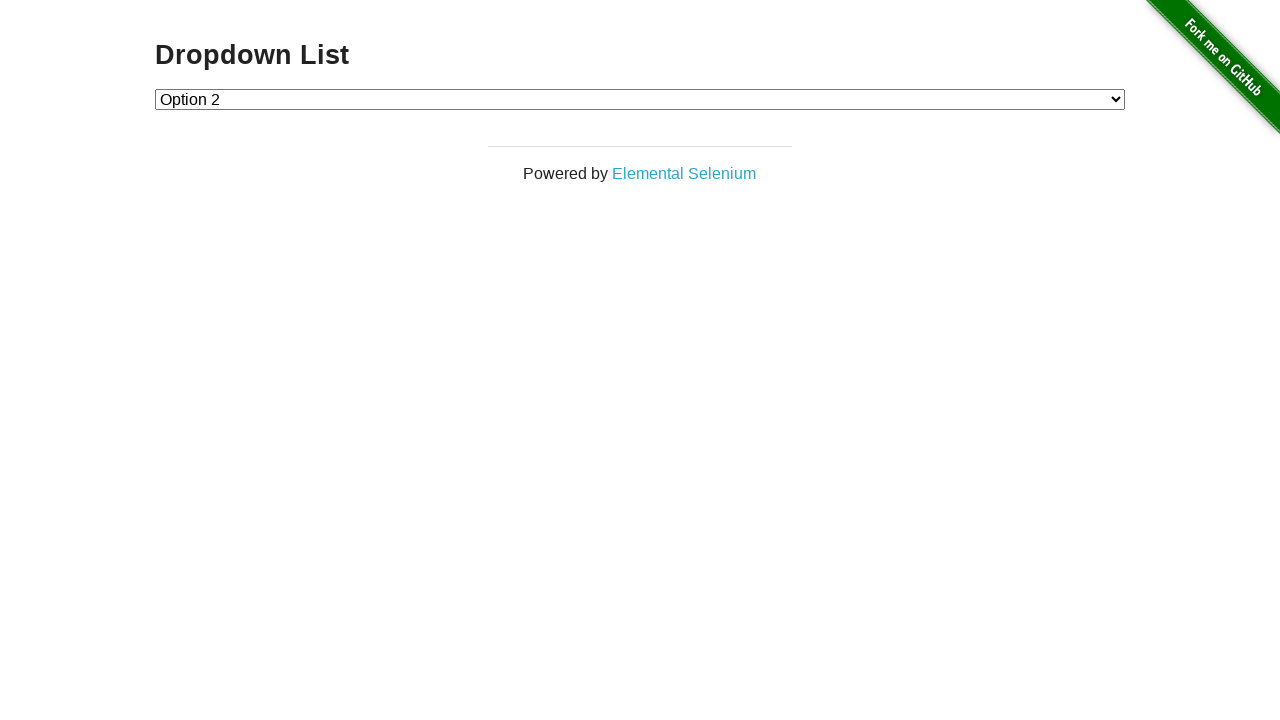

Verified Option 2 is selected
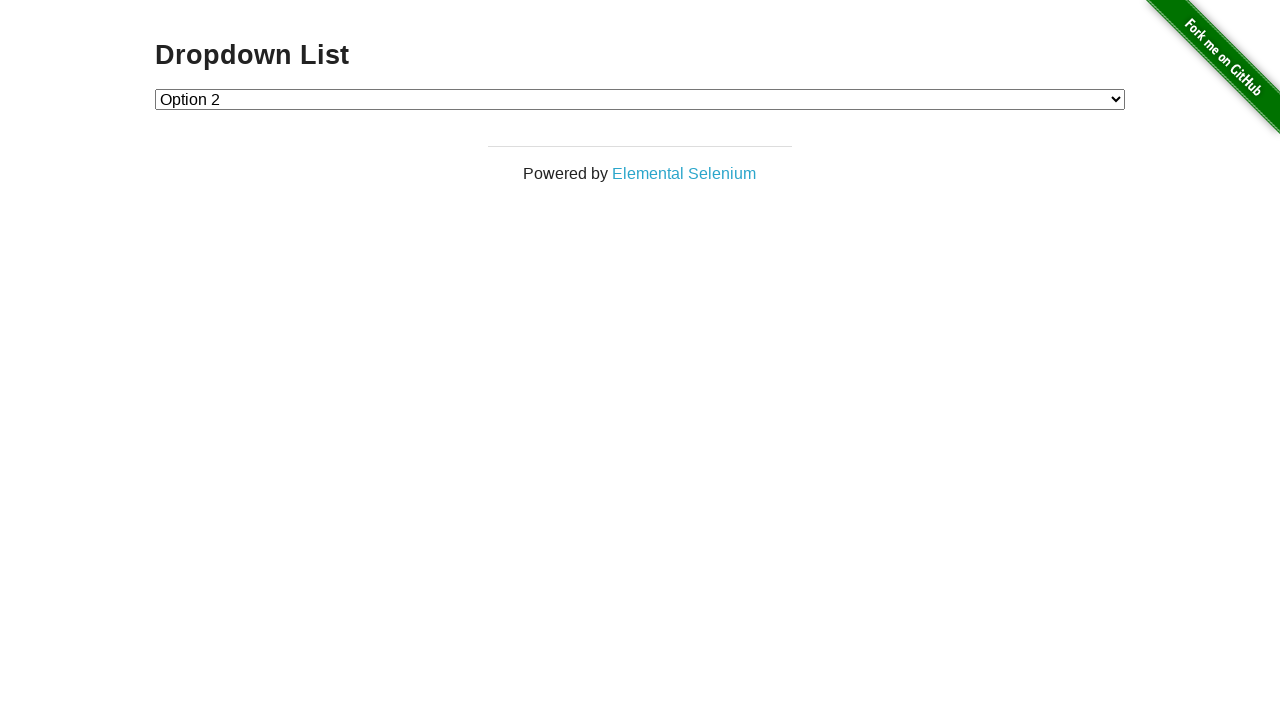

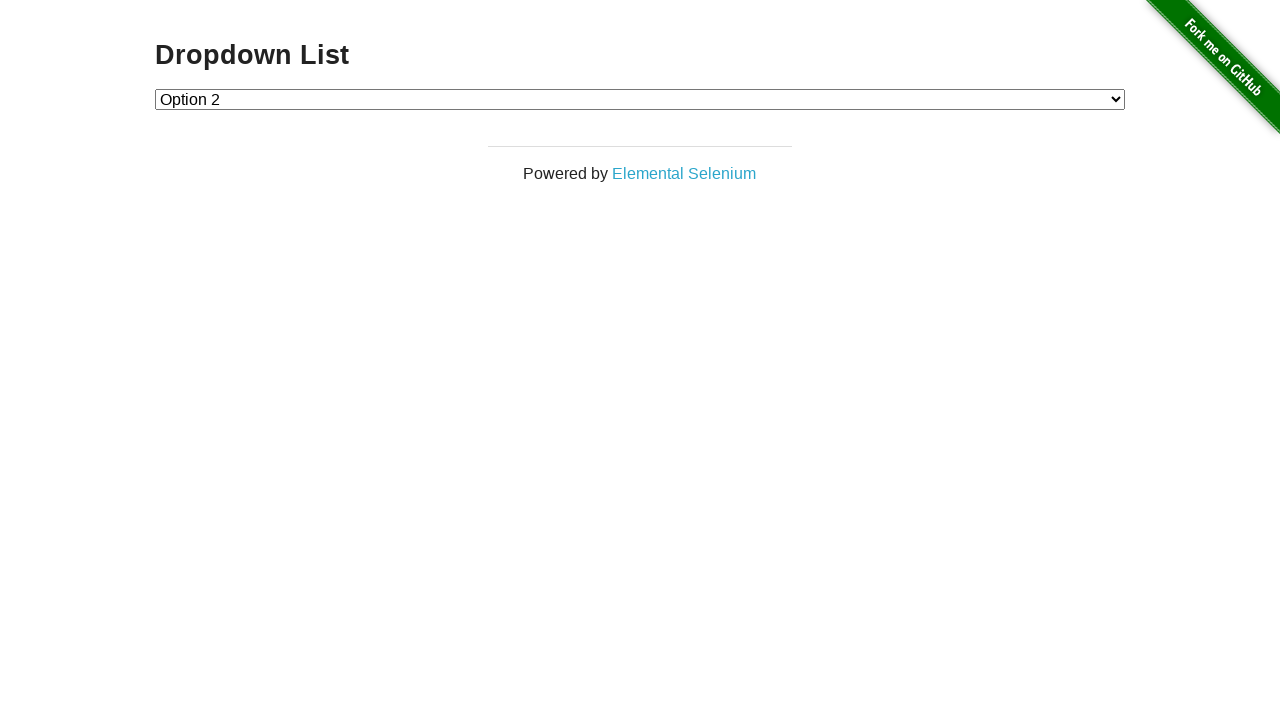